Tests double-click functionality by switching to an iframe and performing a double-click action on a "Copy Text" button in a W3Schools demo page.

Starting URL: https://www.w3schools.com/tags/tryit.asp?filename=tryhtml5_ev_ondblclick3

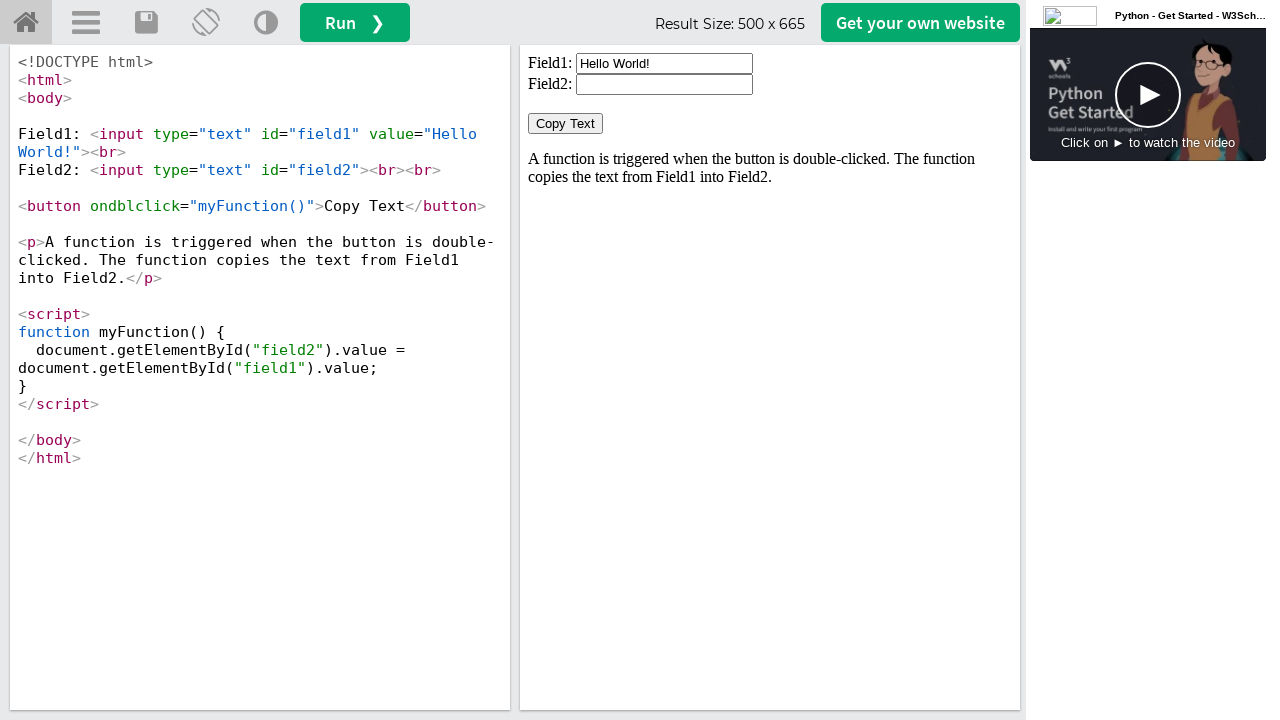

Navigated to W3Schools double-click demo page
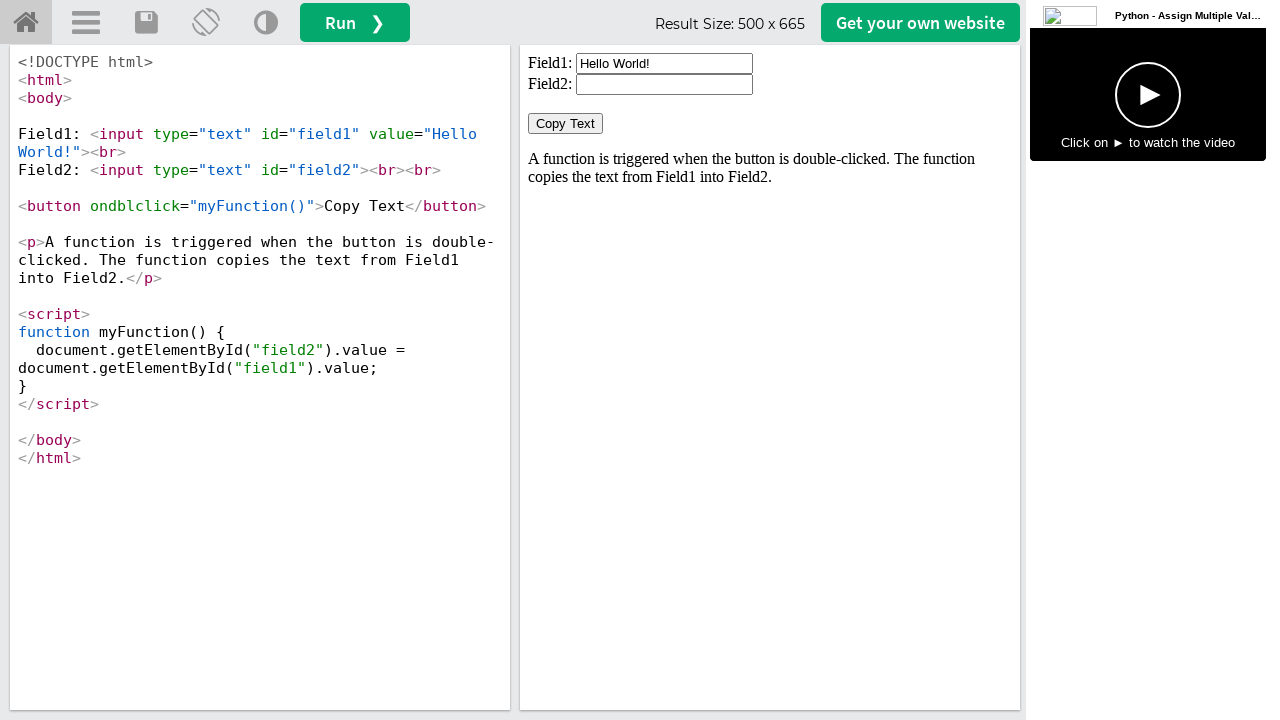

Double-clicked 'Copy Text' button in iframe at (566, 124) on #iframeResult >> internal:control=enter-frame >> xpath=//button[text()='Copy Tex
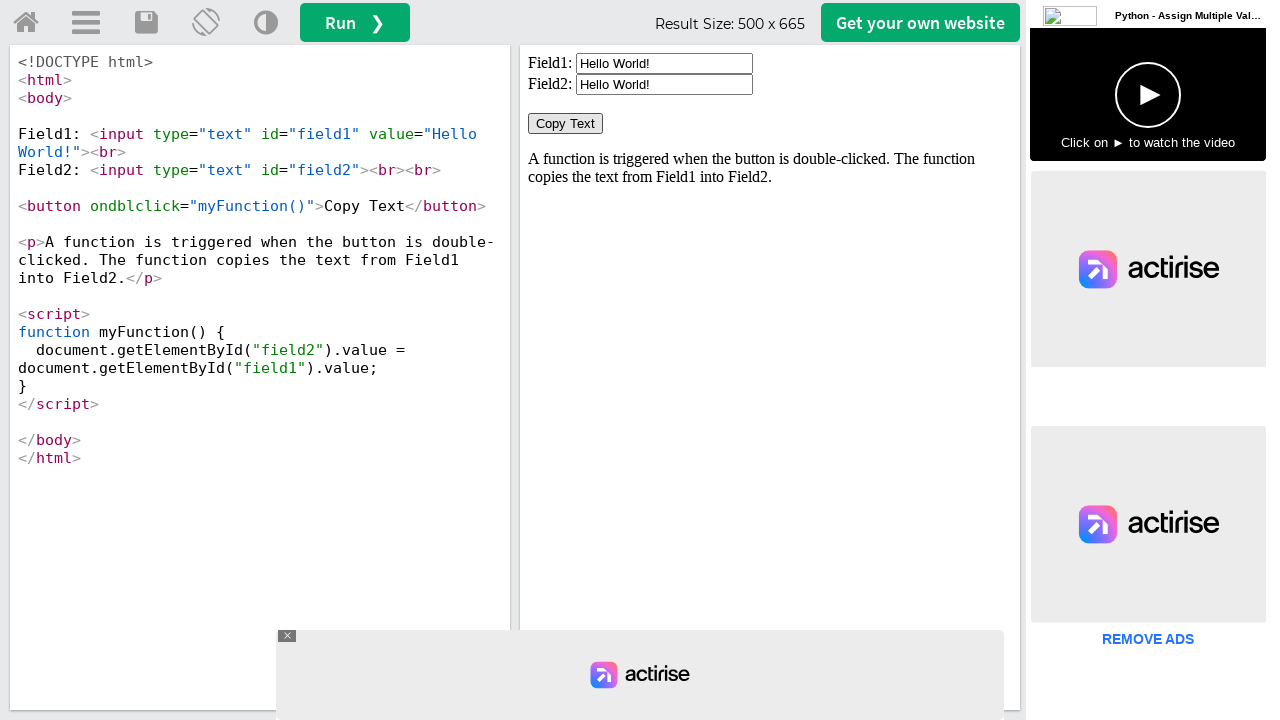

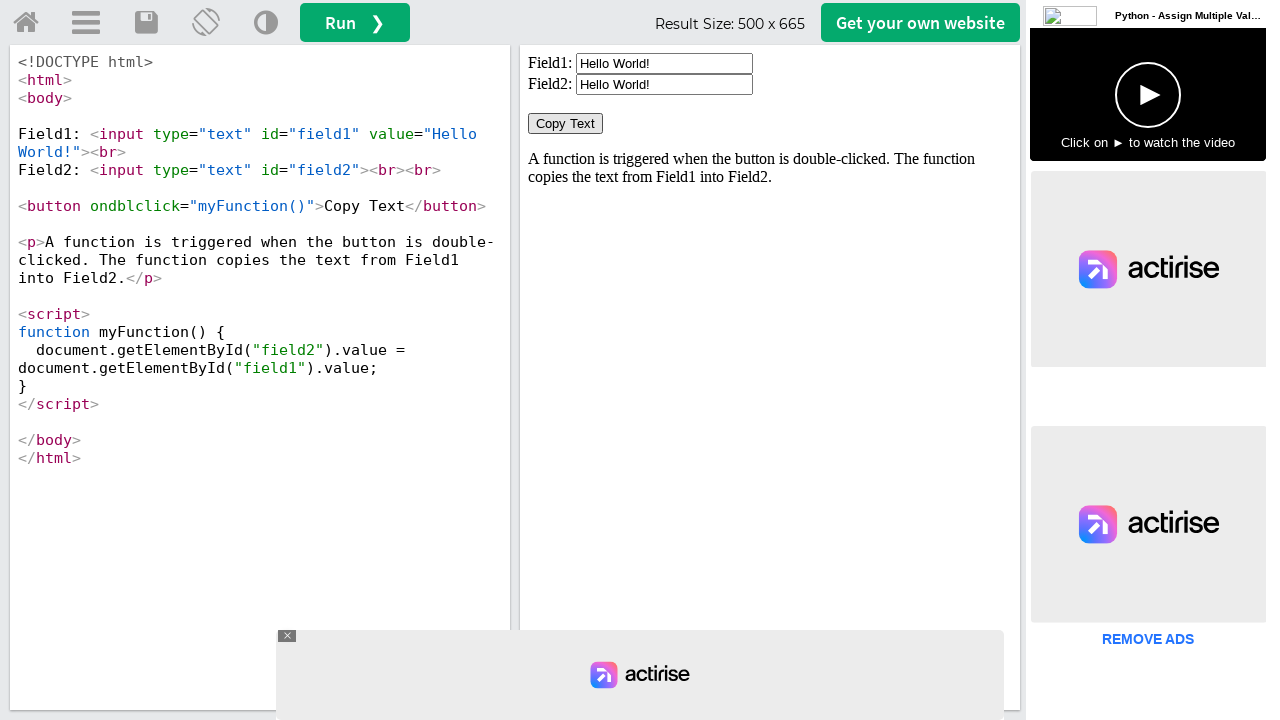